Tests unmarking items as complete by unchecking their checkboxes

Starting URL: https://demo.playwright.dev/todomvc

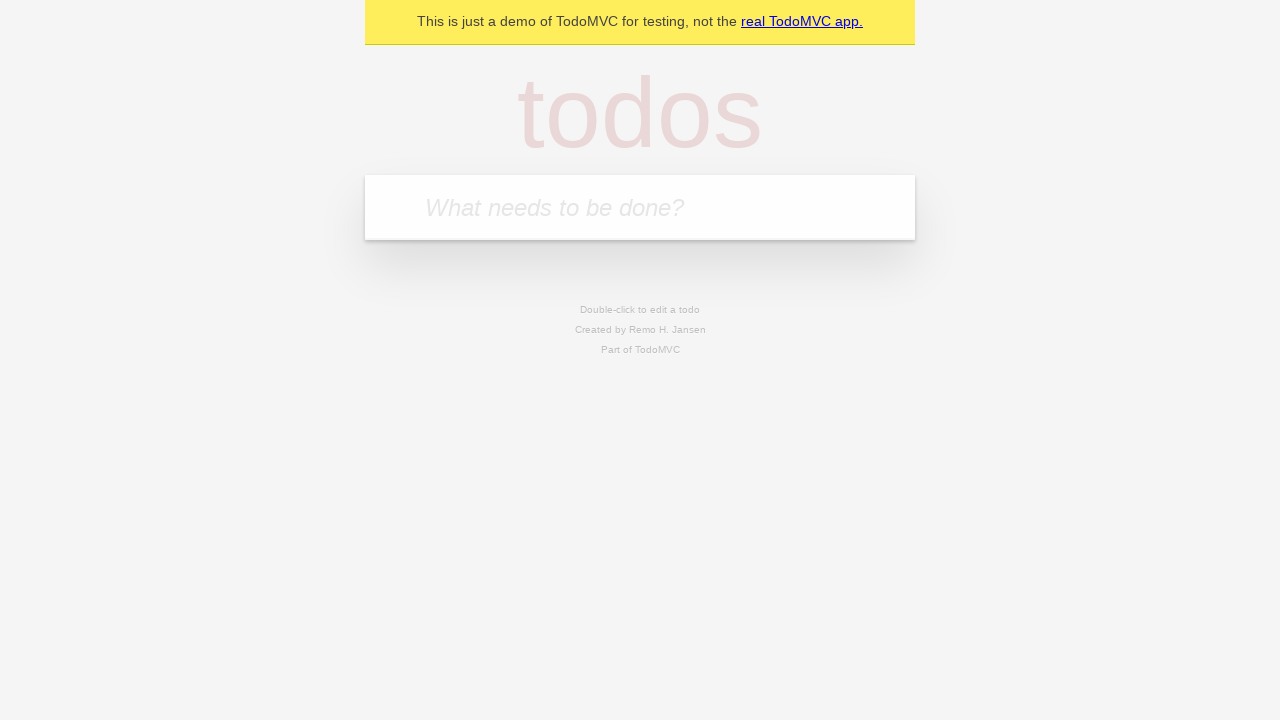

Filled todo input field with 'buy some cheese' on internal:attr=[placeholder="What needs to be done?"i]
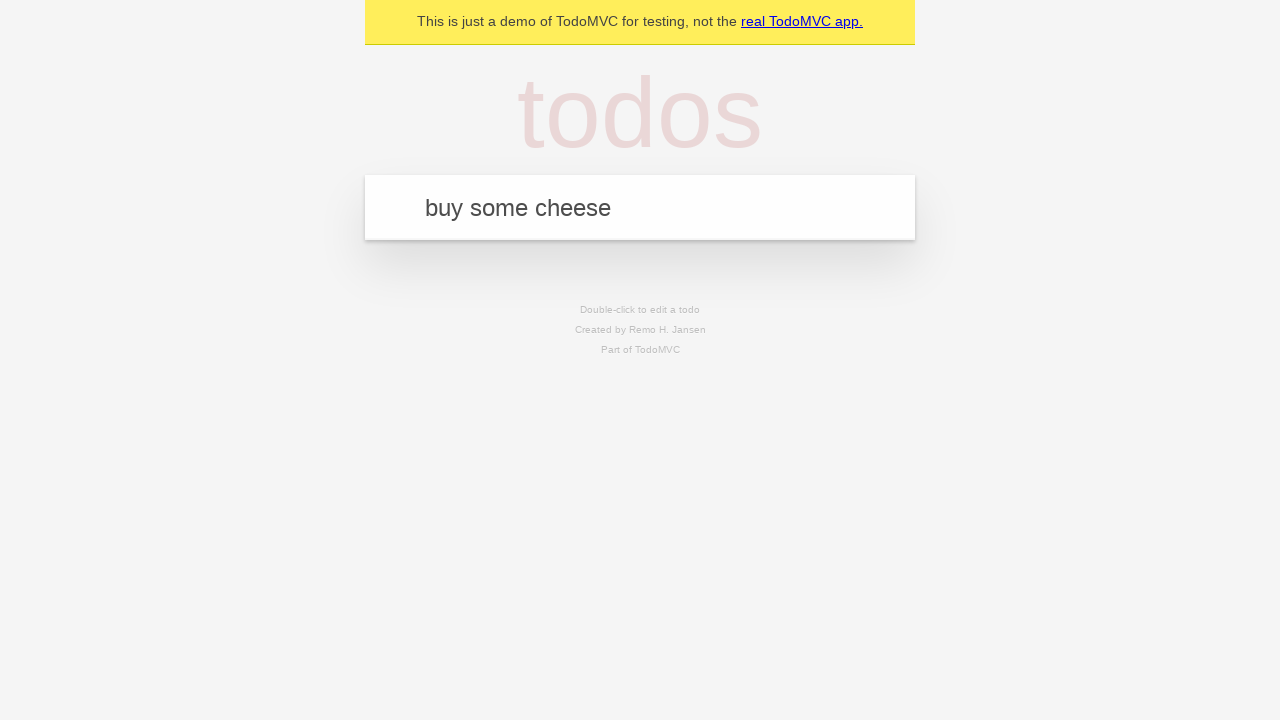

Pressed Enter to create first todo item on internal:attr=[placeholder="What needs to be done?"i]
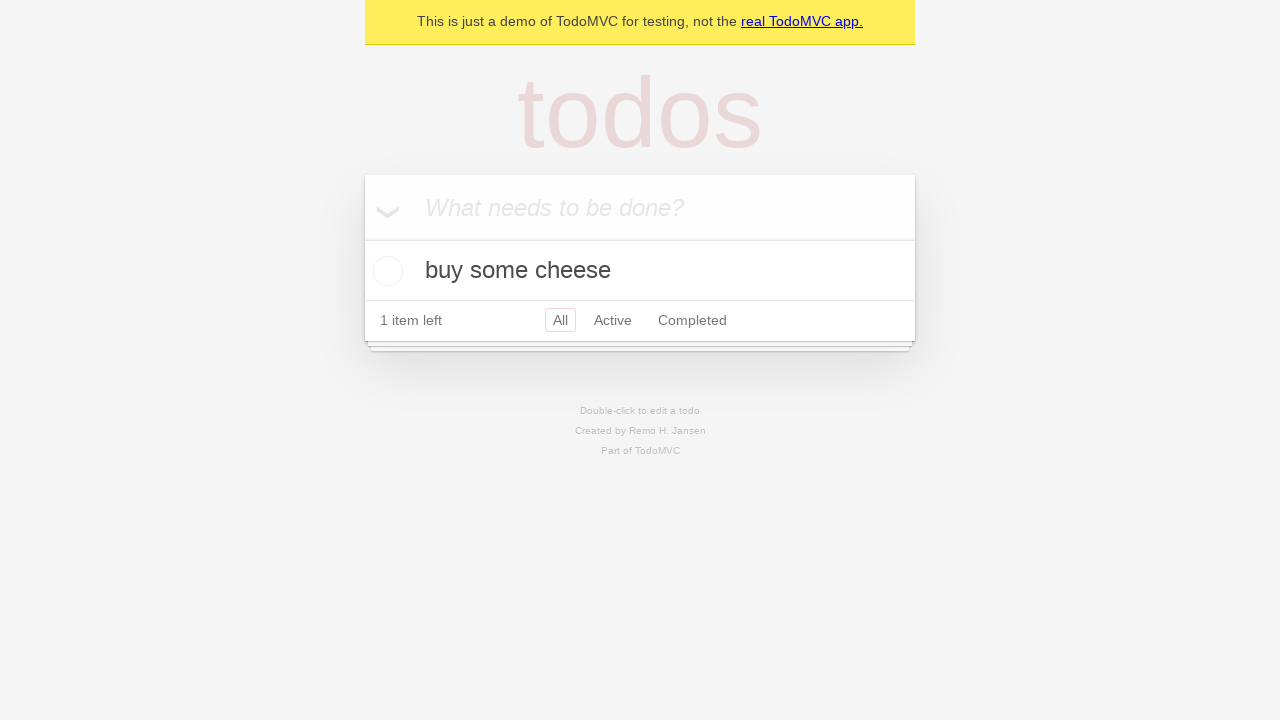

Filled todo input field with 'feed the cat' on internal:attr=[placeholder="What needs to be done?"i]
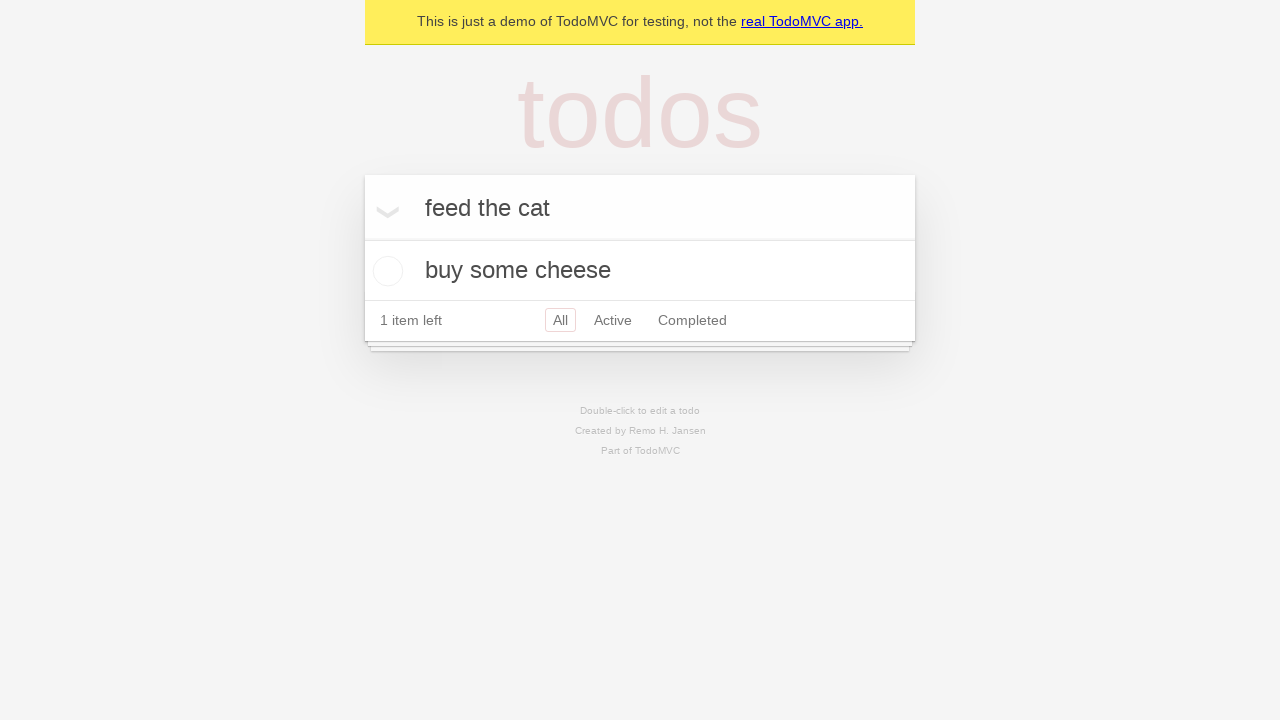

Pressed Enter to create second todo item on internal:attr=[placeholder="What needs to be done?"i]
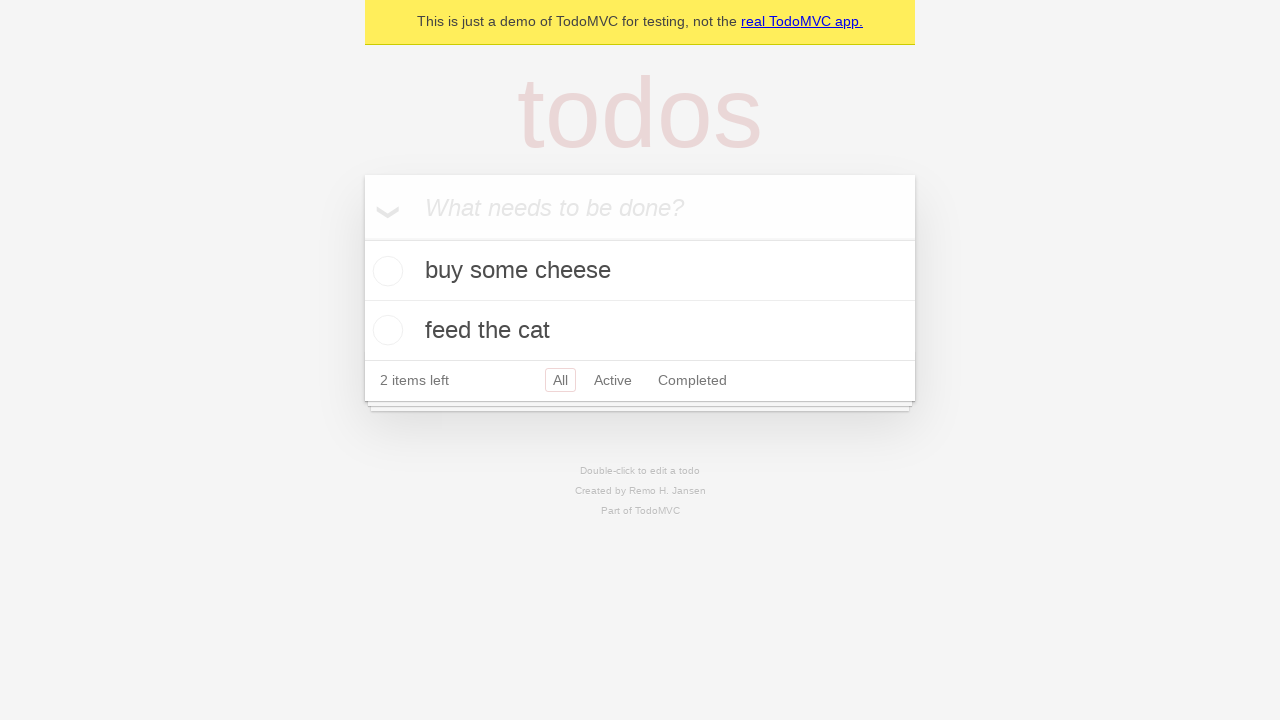

Checked checkbox for first todo item 'buy some cheese' at (385, 271) on internal:testid=[data-testid="todo-item"s] >> nth=0 >> internal:role=checkbox
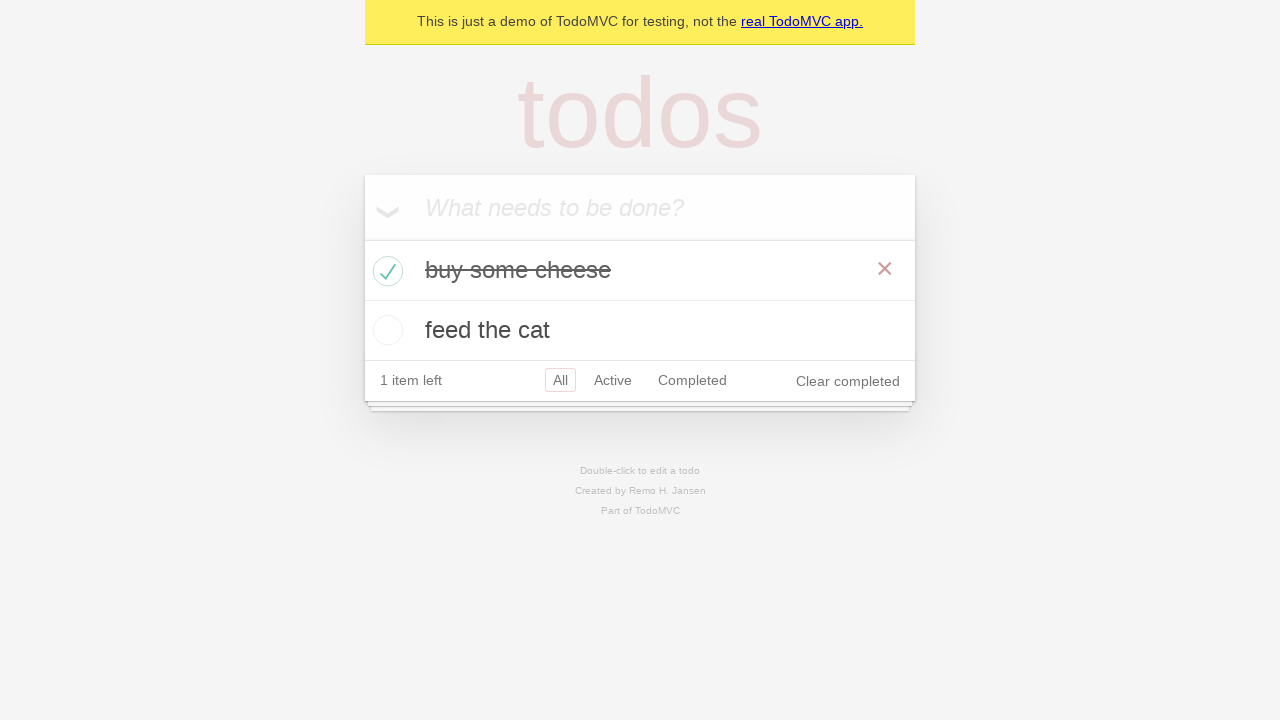

Unchecked checkbox to mark first todo item as incomplete at (385, 271) on internal:testid=[data-testid="todo-item"s] >> nth=0 >> internal:role=checkbox
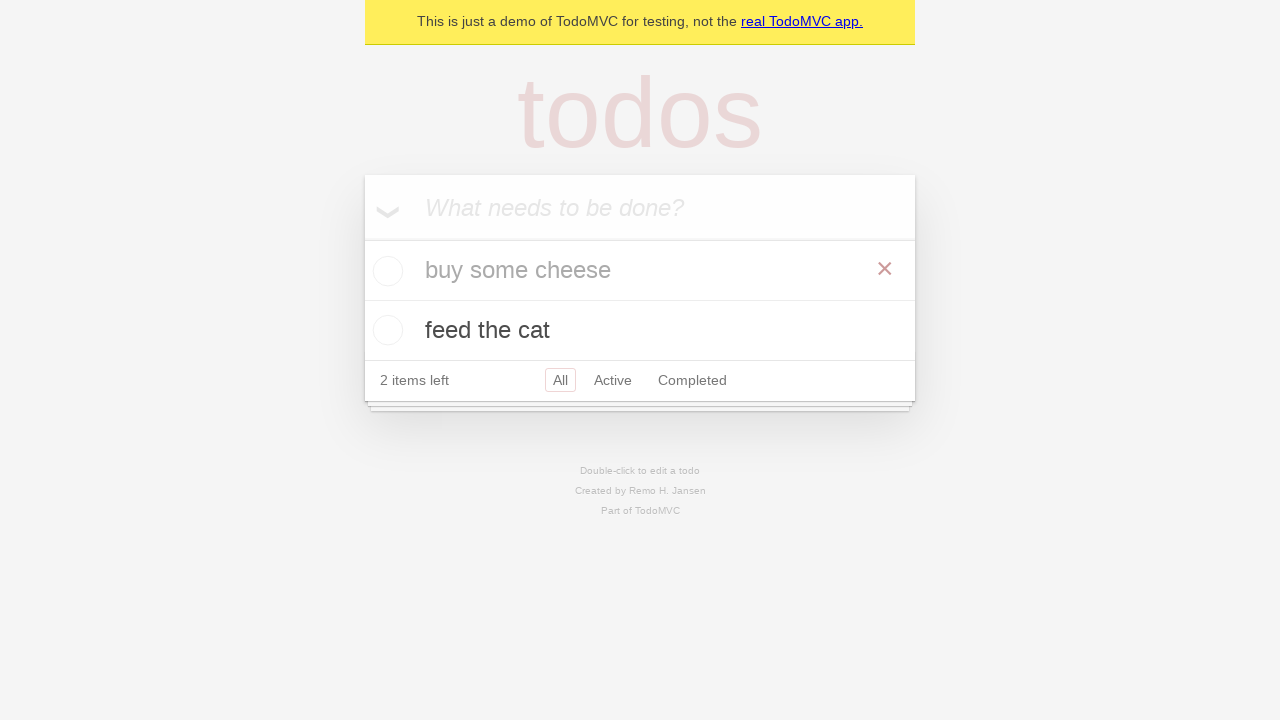

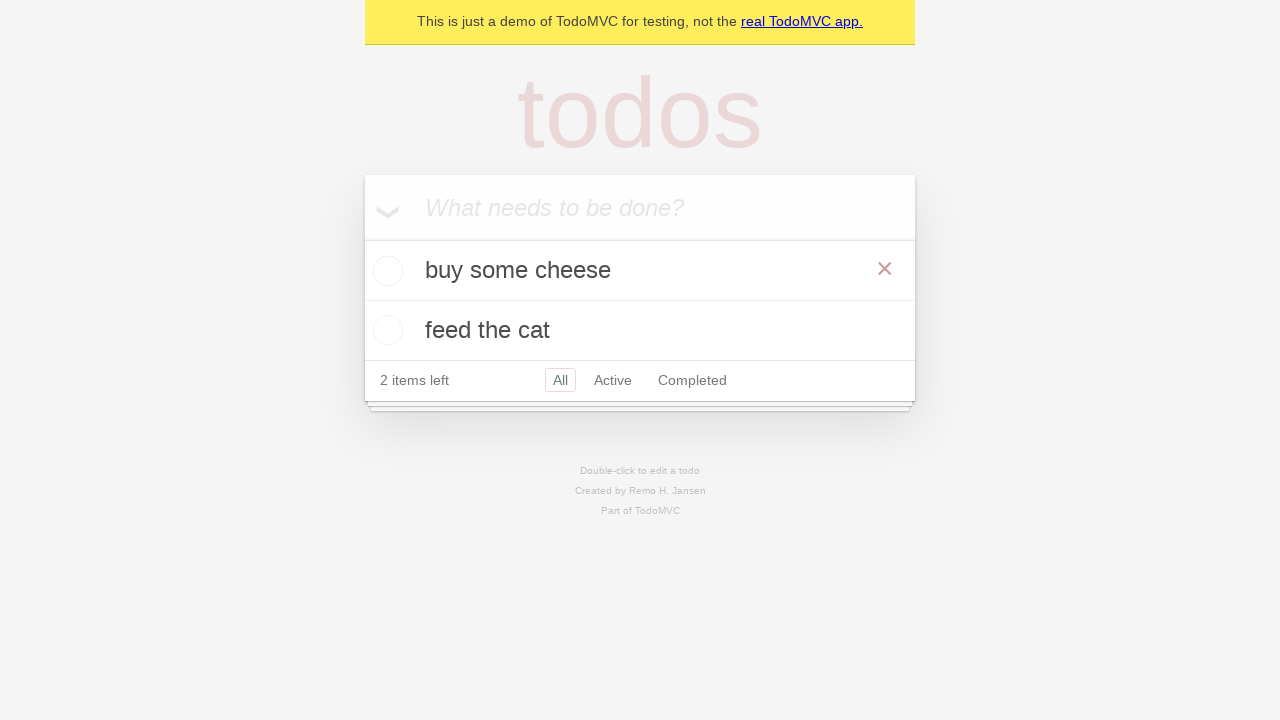